Tests registration form validation with invalid phone numbers - too short and invalid starting digits

Starting URL: https://alada.vn/tai-khoan/dang-ky.html

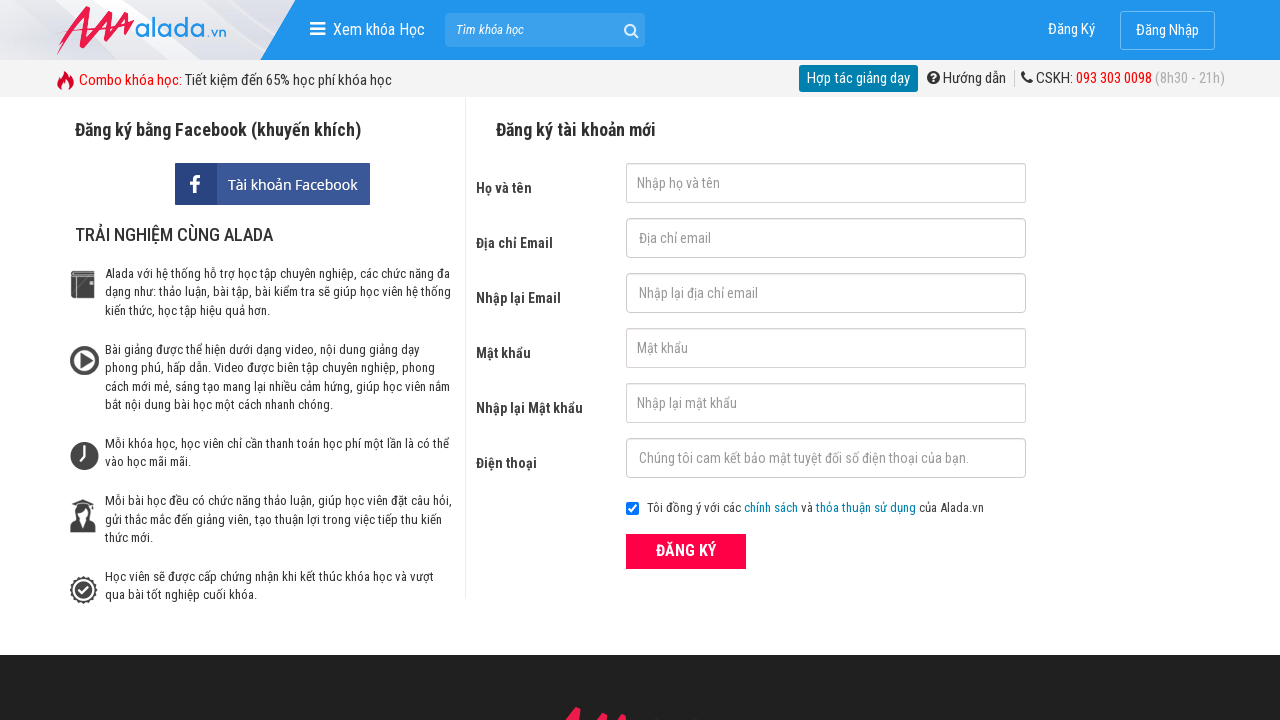

Filled first name field with 'Michael Brown' on #txtFirstname
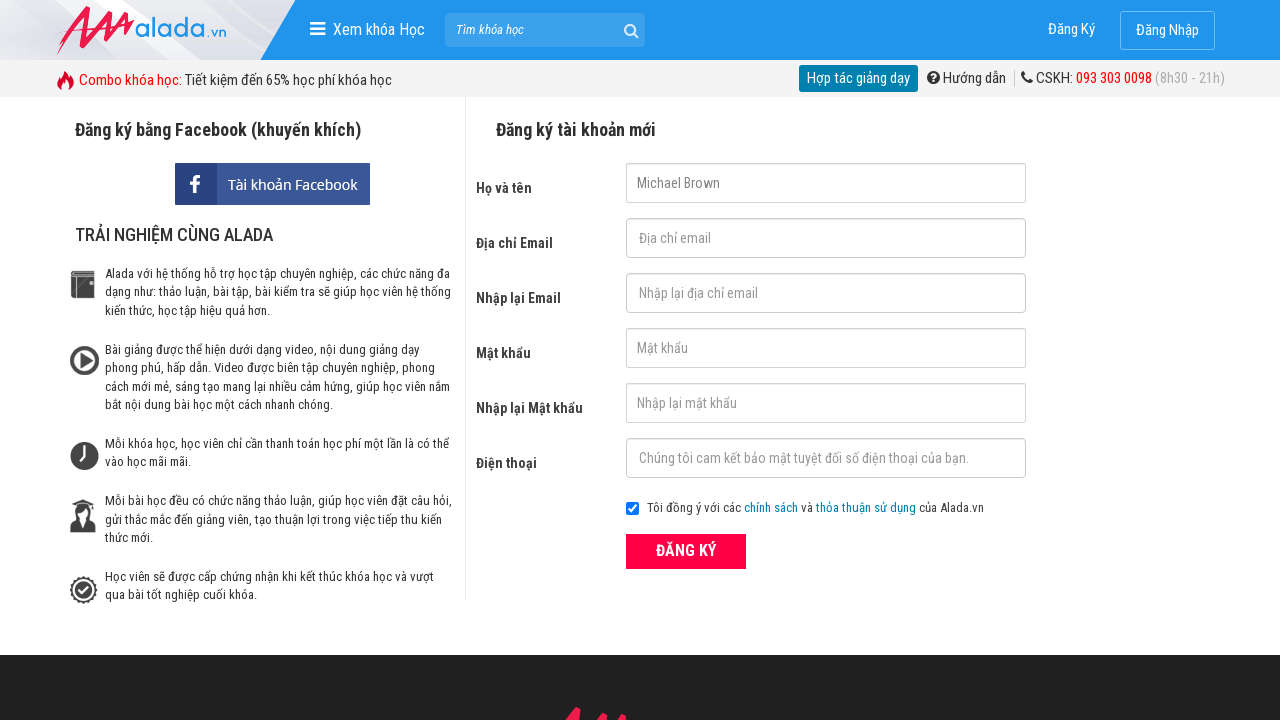

Filled email field with 'michael.test@gmail.com' on #txtEmail
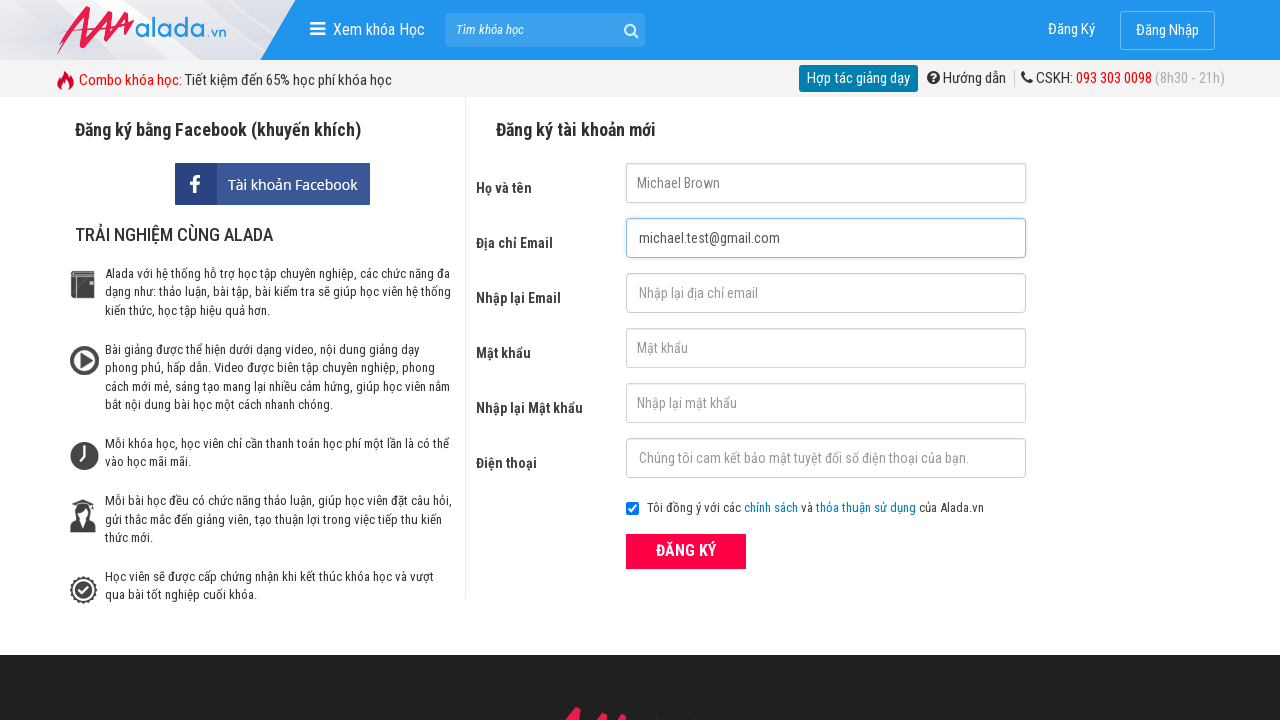

Filled confirm email field with 'michael.test@gmail.com' on #txtCEmail
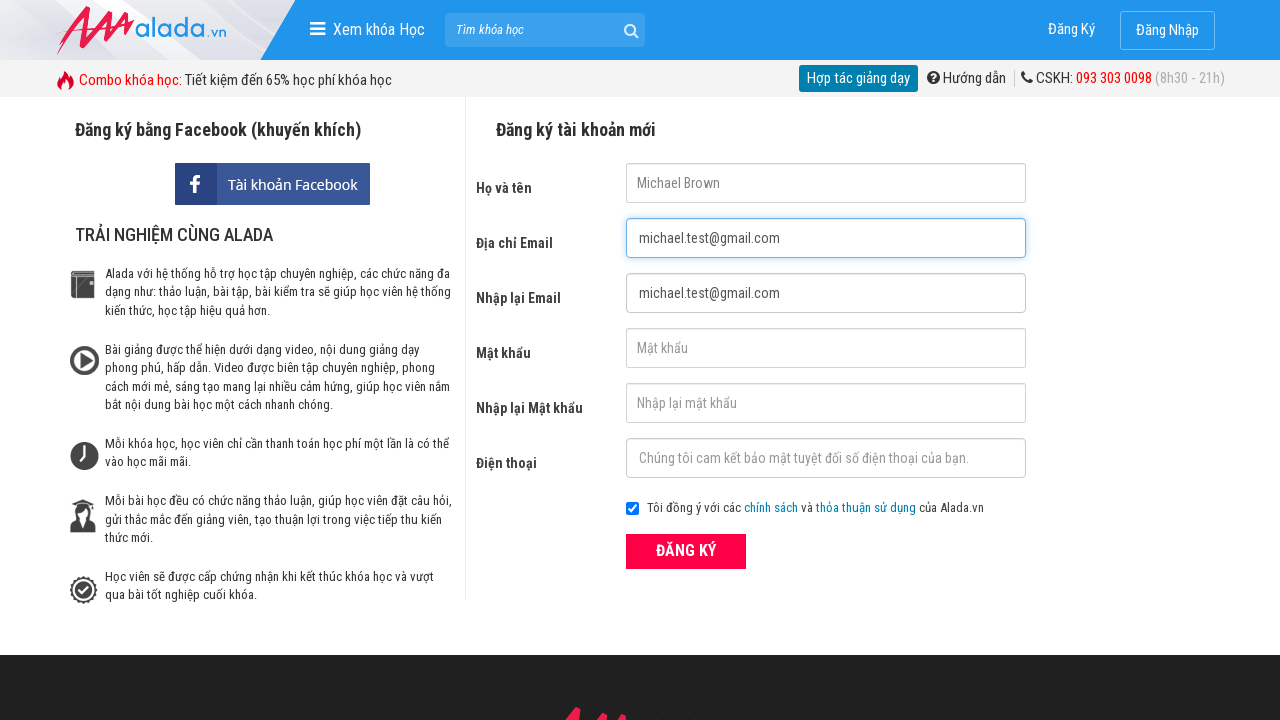

Filled password field with '123456' on #txtPassword
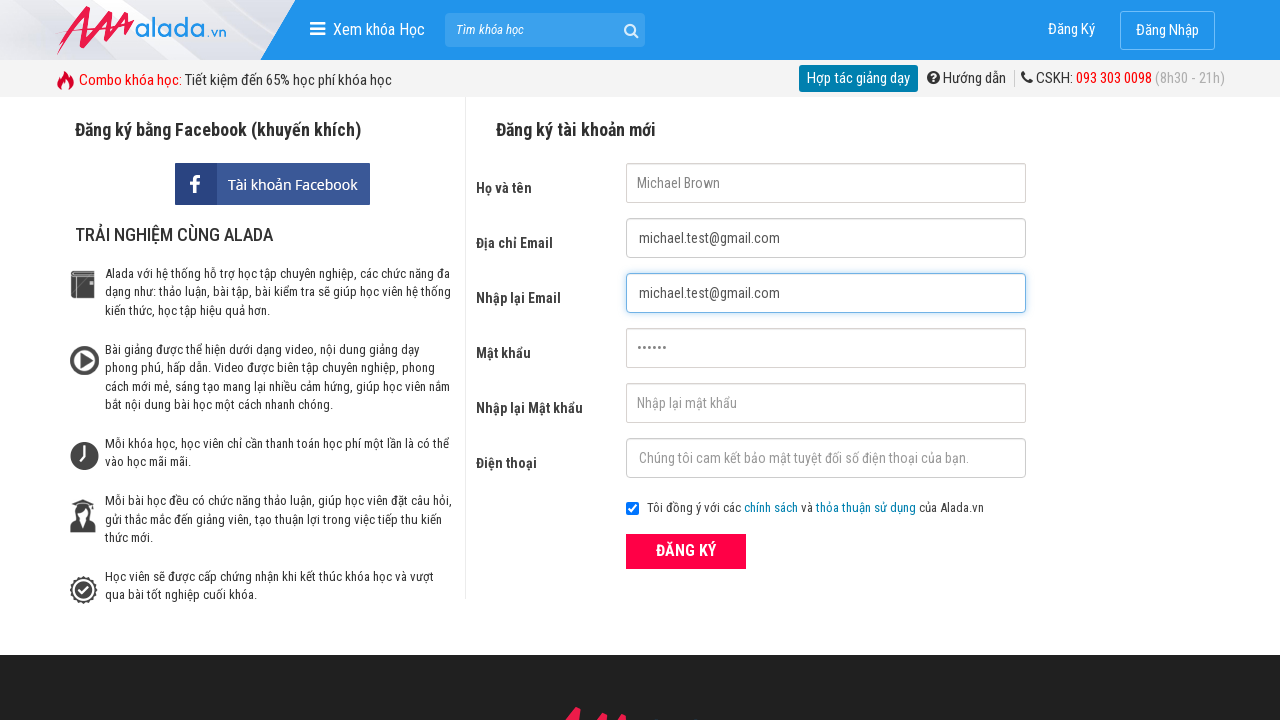

Filled confirm password field with '123456' on #txtCPassword
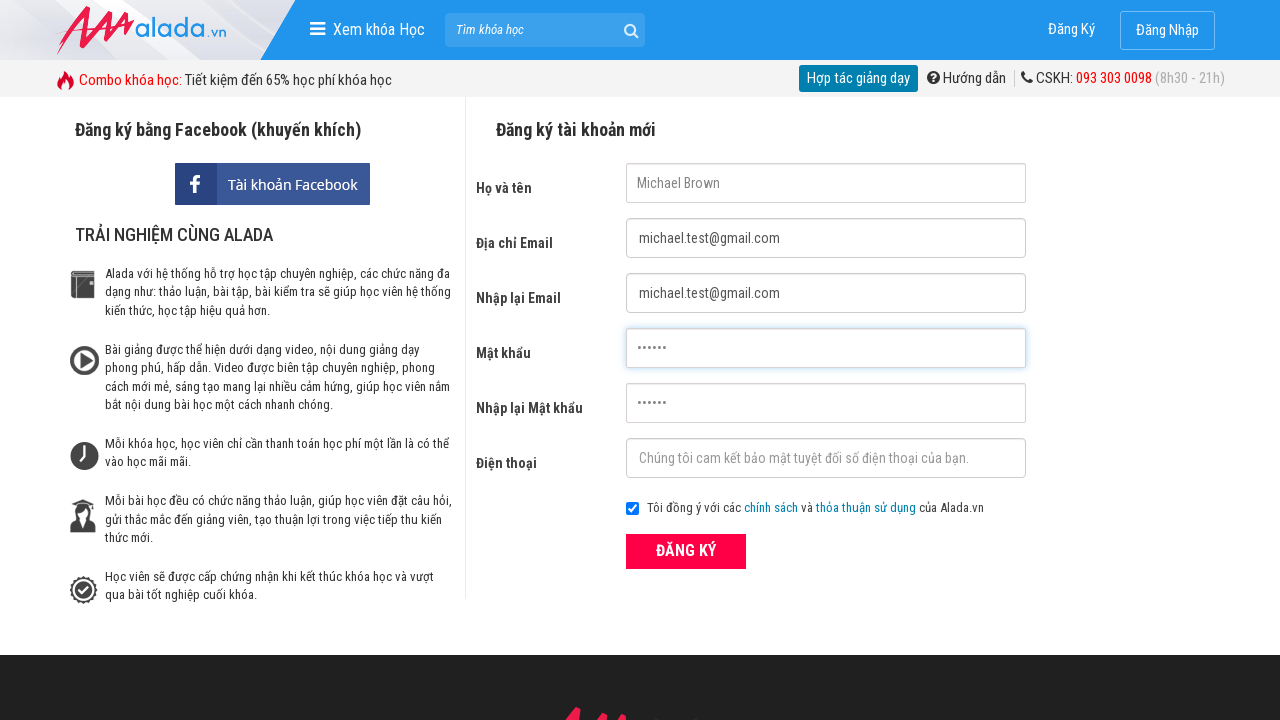

Filled phone field with too short number '0901' to test validation on #txtPhone
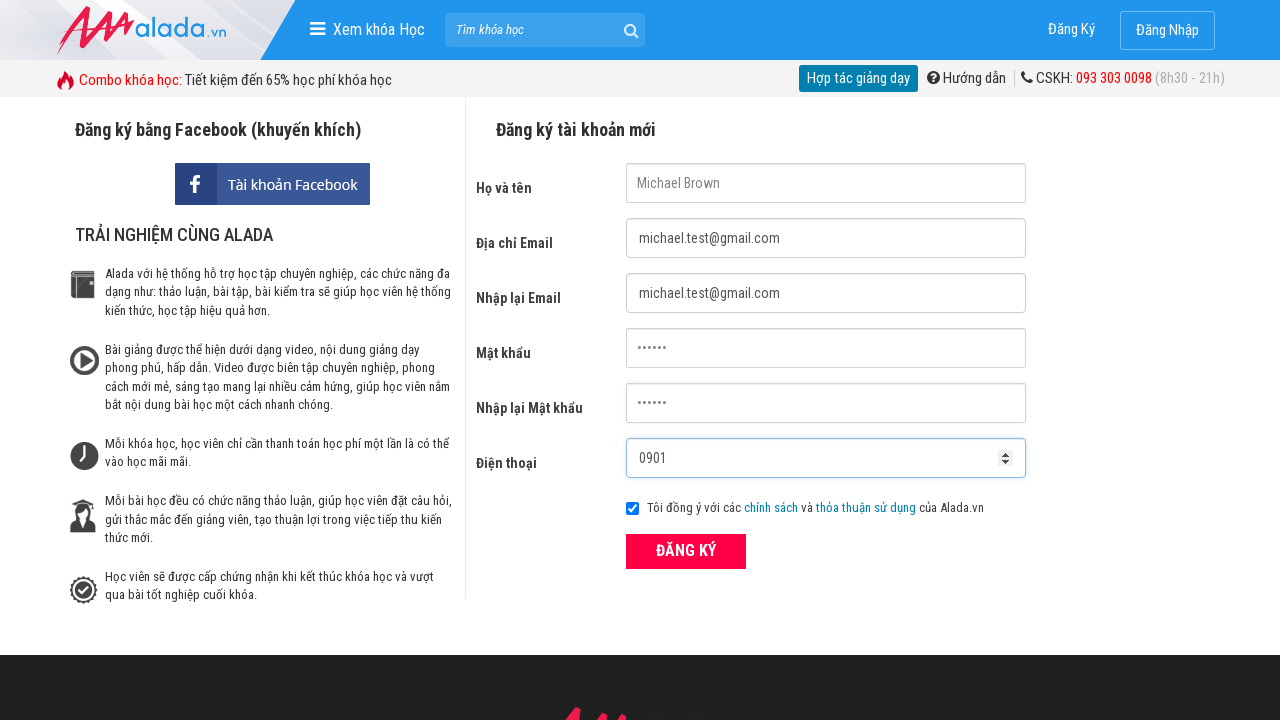

Clicked submit button to trigger validation with short phone number at (686, 551) on xpath=//button[@type='submit']
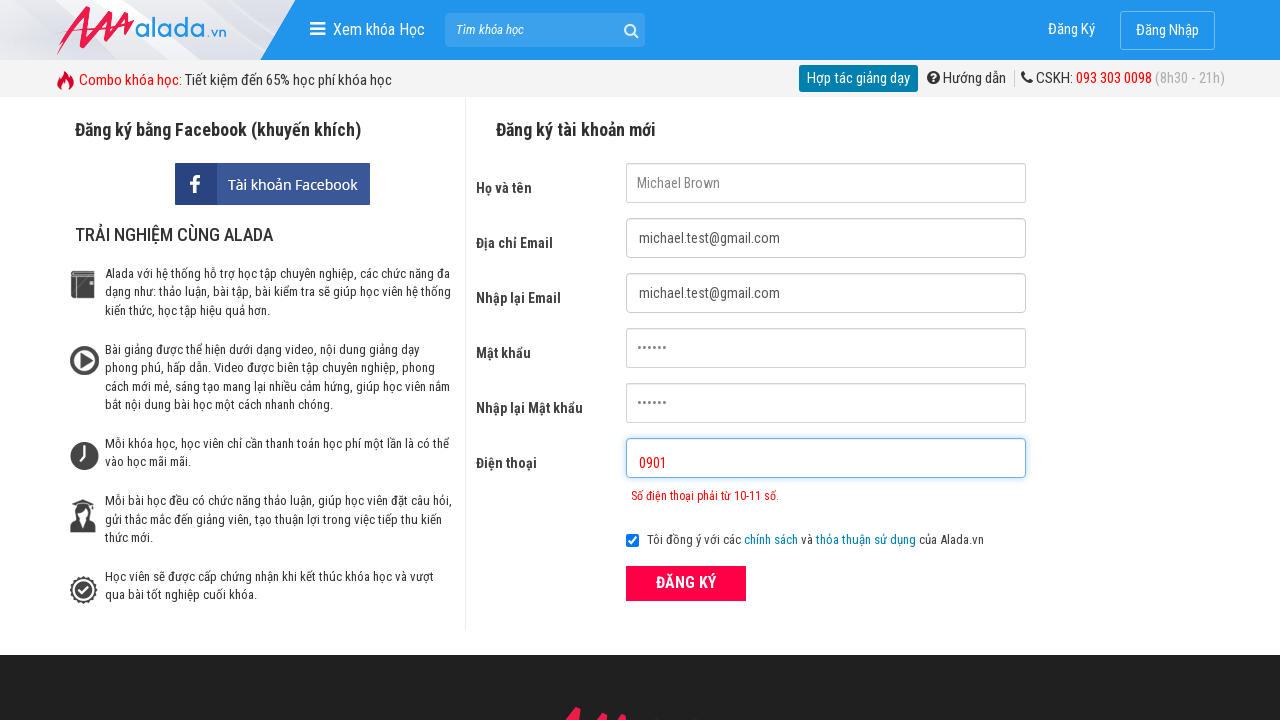

Phone error message appeared for too short phone number
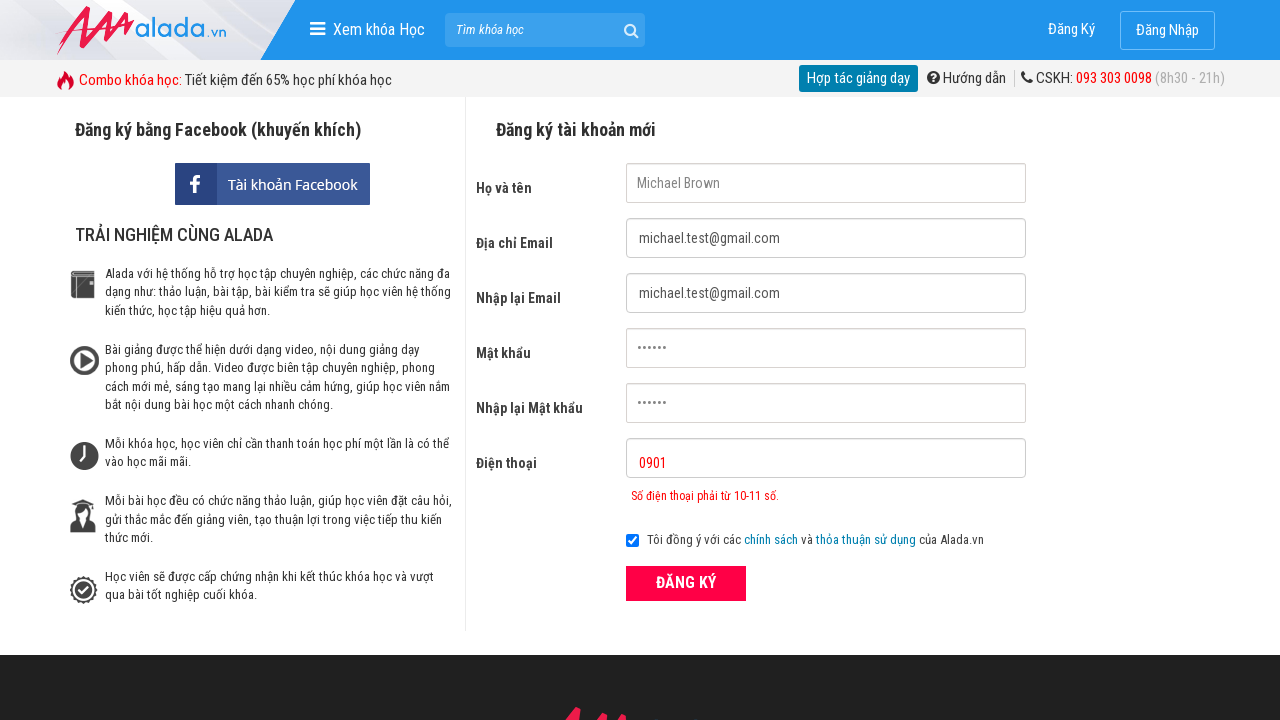

Cleared phone field on #txtPhone
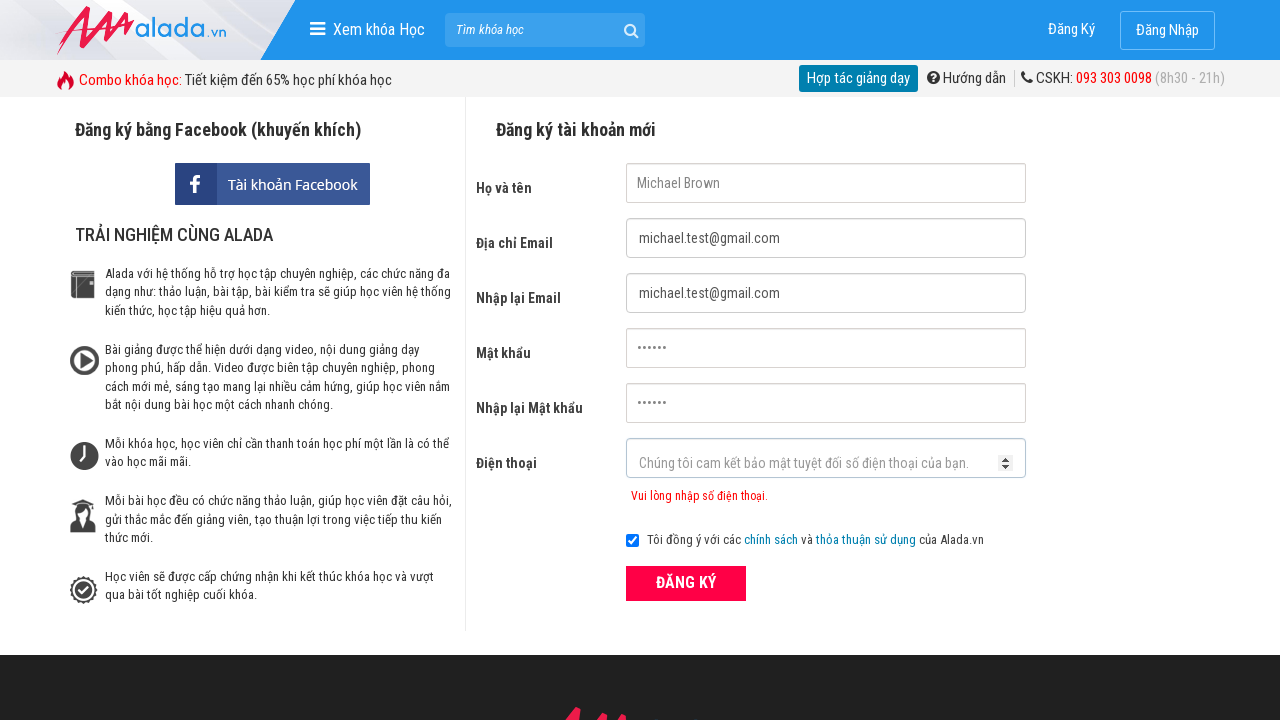

Filled phone field with invalid starting digits '1234567891' to test validation on #txtPhone
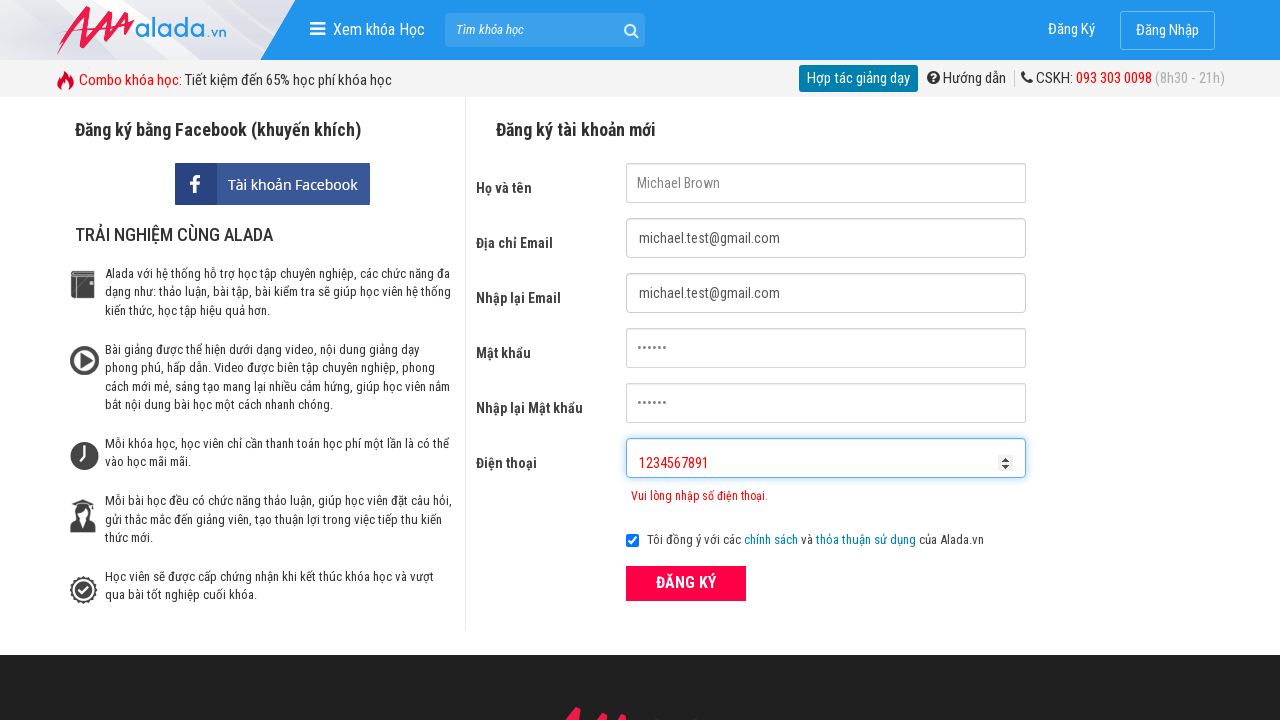

Clicked submit button to trigger validation with invalid phone prefix at (686, 583) on xpath=//button[@type='submit']
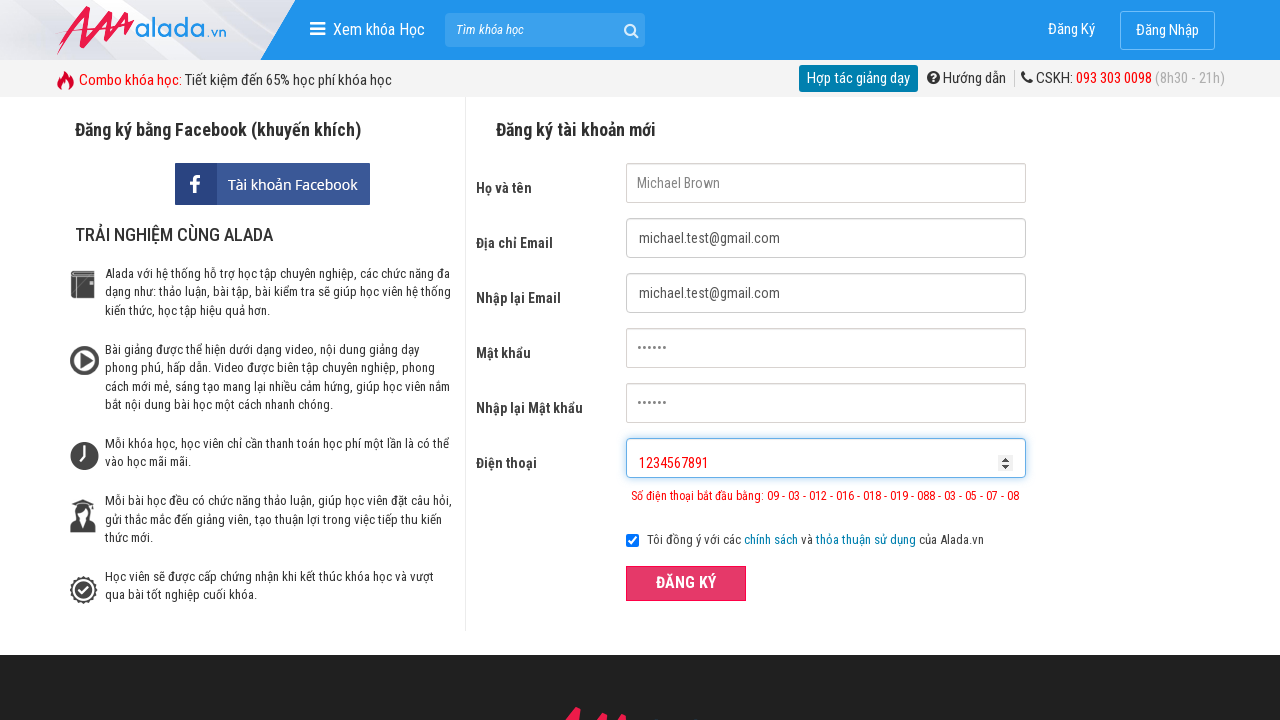

Phone error message appeared for invalid phone number prefix
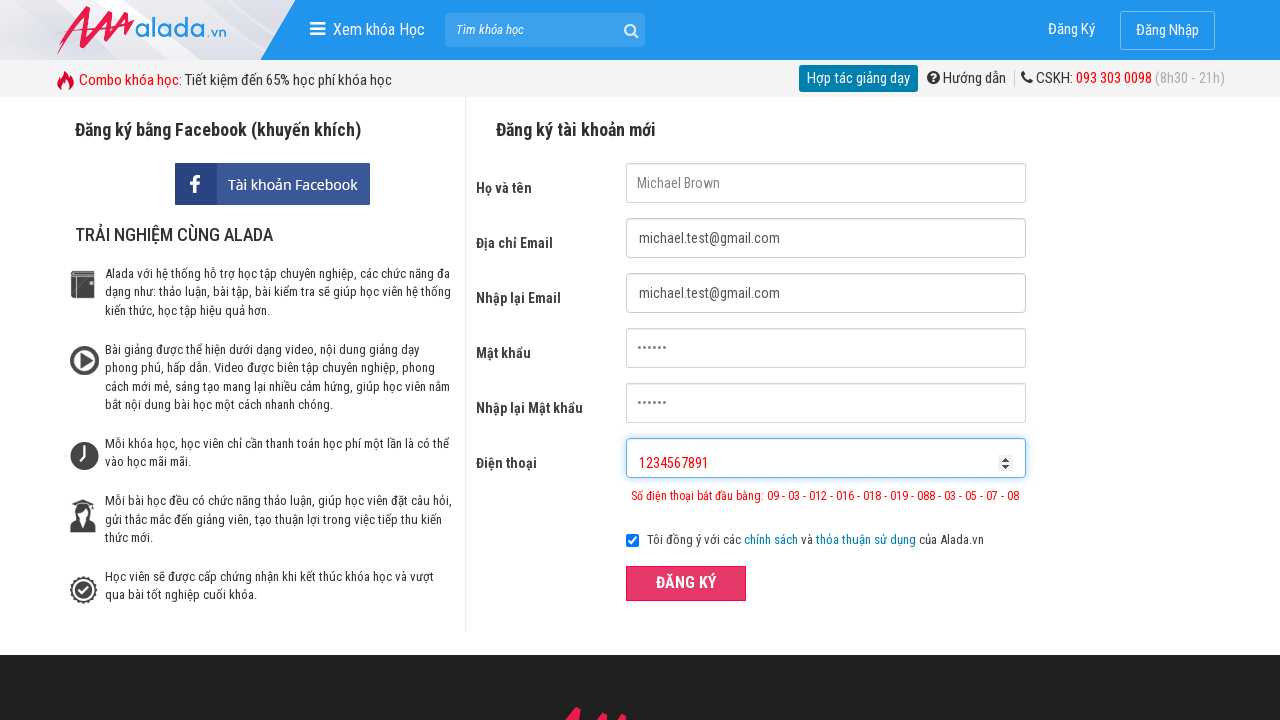

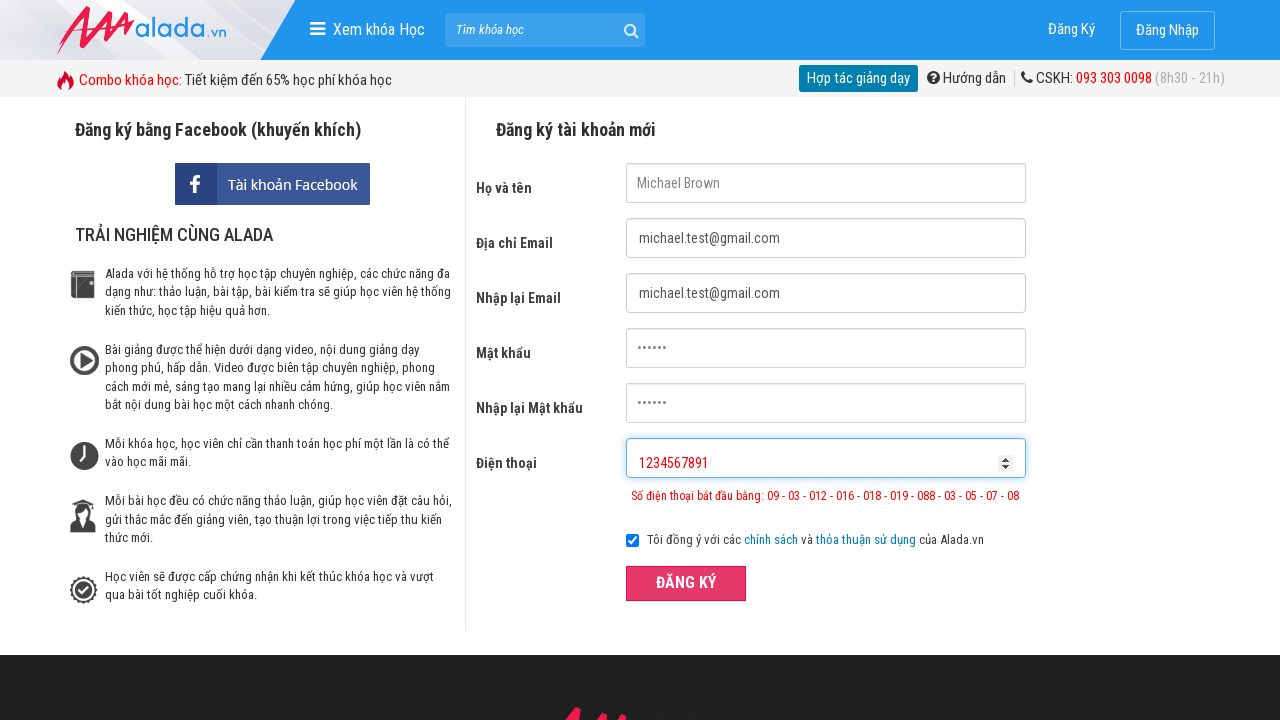